Tests that the todo counter displays the correct number of items as todos are added.

Starting URL: https://demo.playwright.dev/todomvc

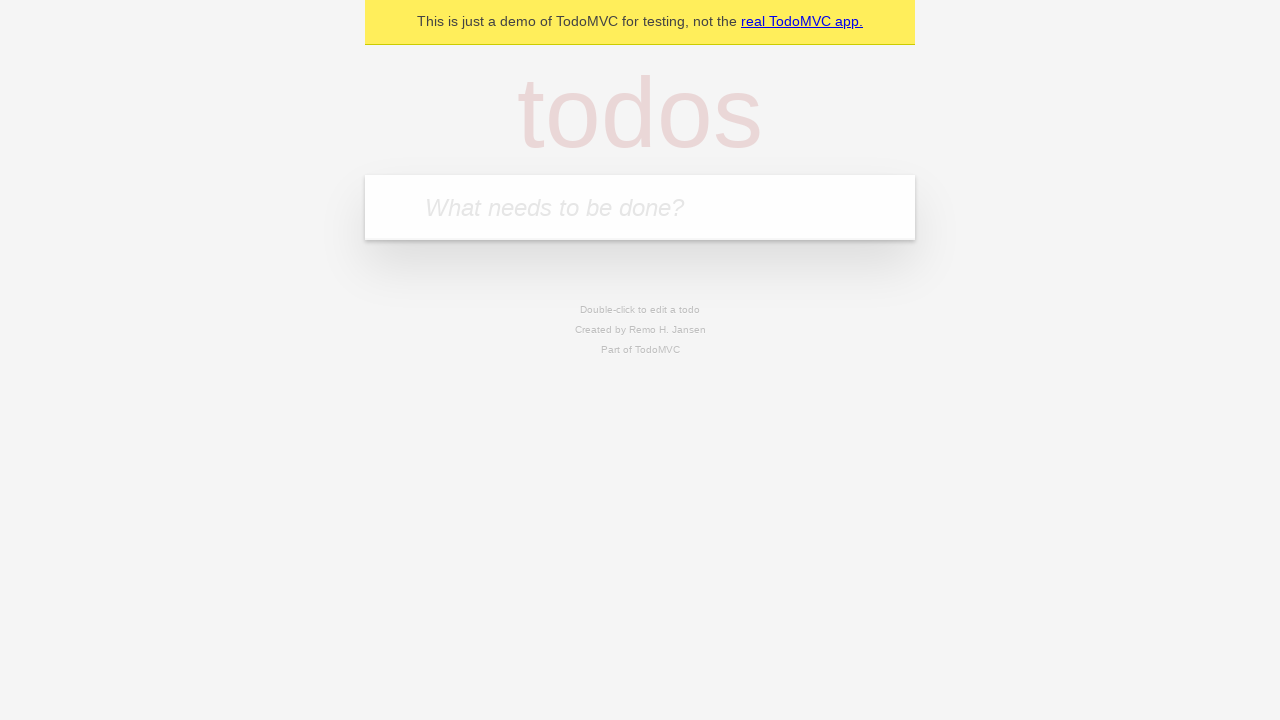

Filled todo input field with 'test  01' on internal:attr=[placeholder="What needs to be done?"i]
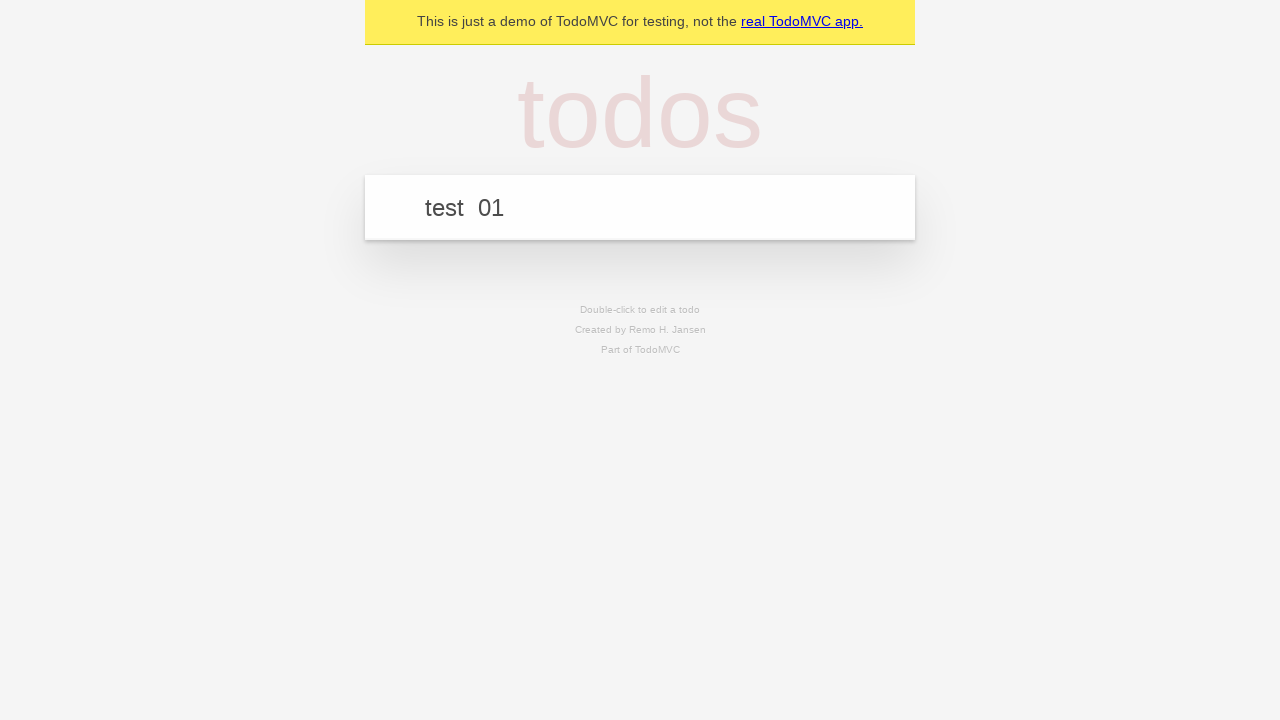

Pressed Enter to add first todo item on internal:attr=[placeholder="What needs to be done?"i]
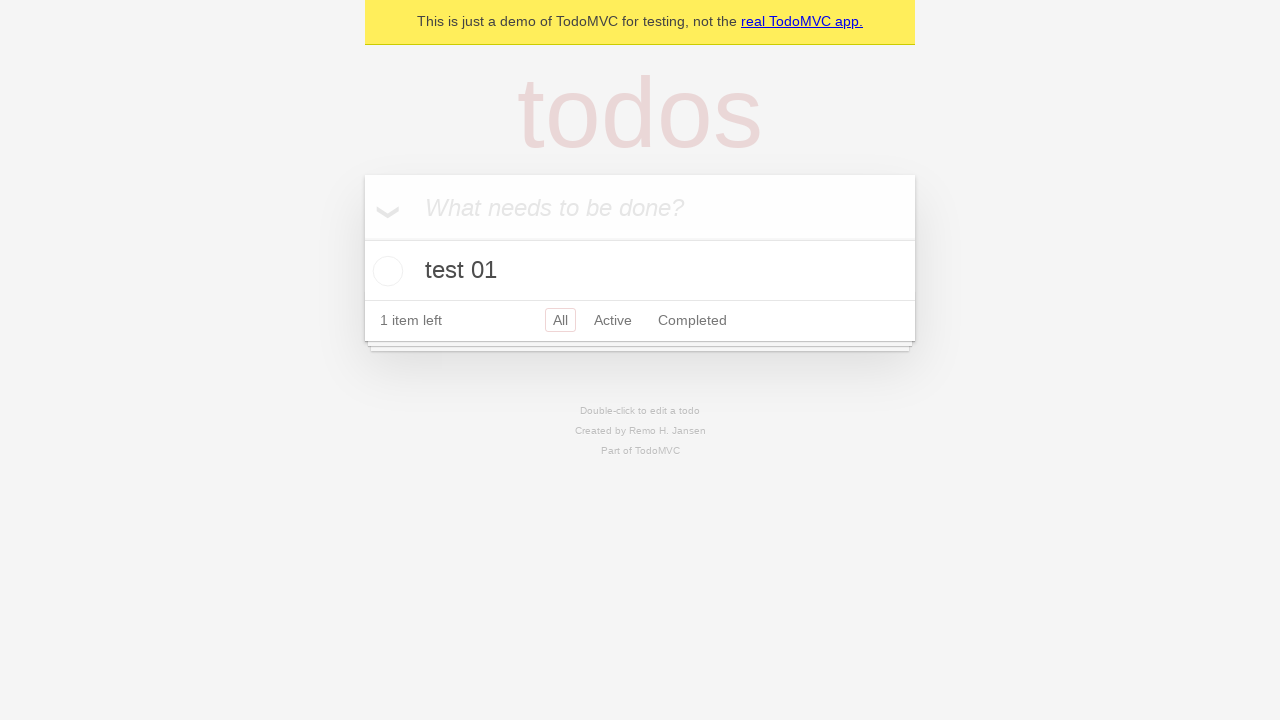

Todo counter element loaded
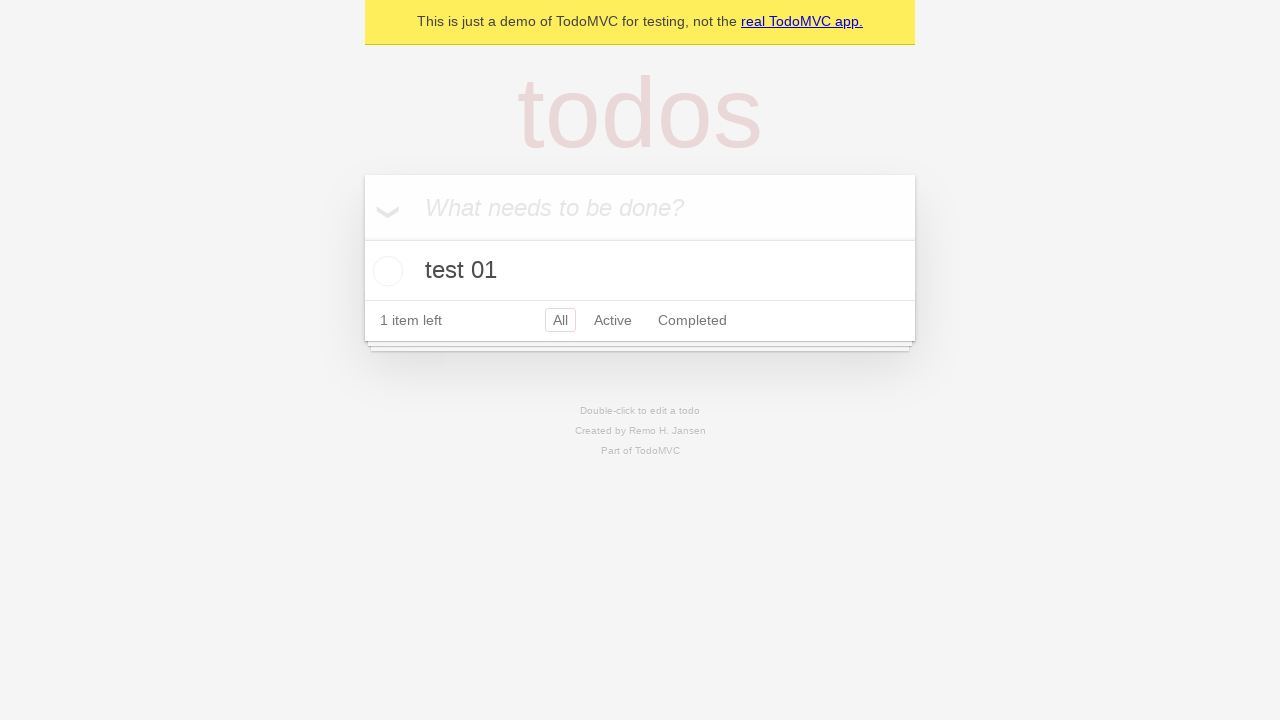

Filled todo input field with 'test 02' on internal:attr=[placeholder="What needs to be done?"i]
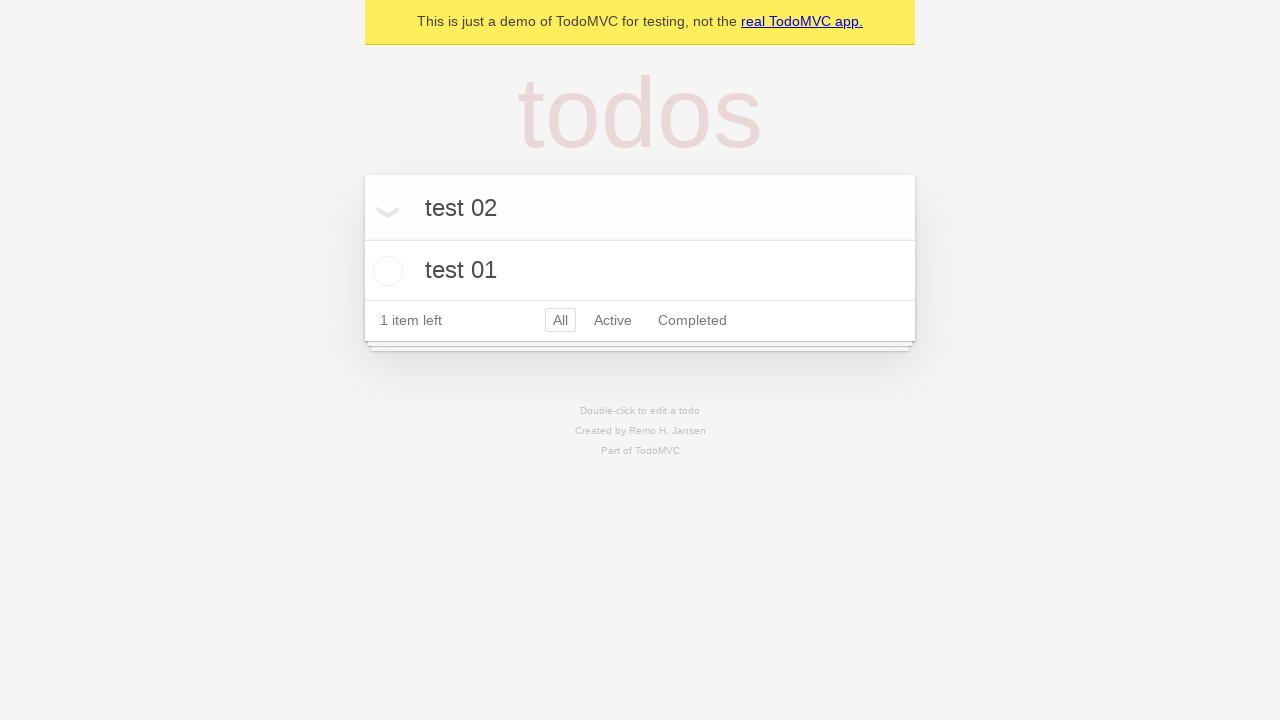

Pressed Enter to add second todo item on internal:attr=[placeholder="What needs to be done?"i]
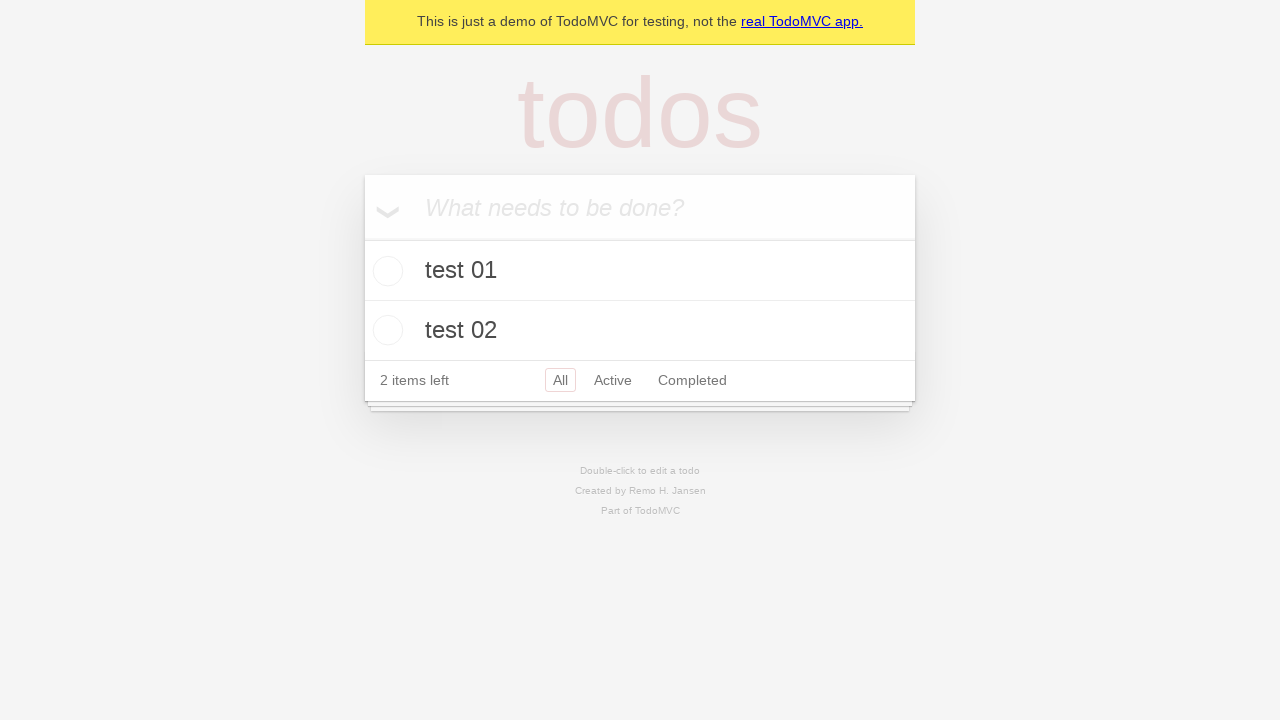

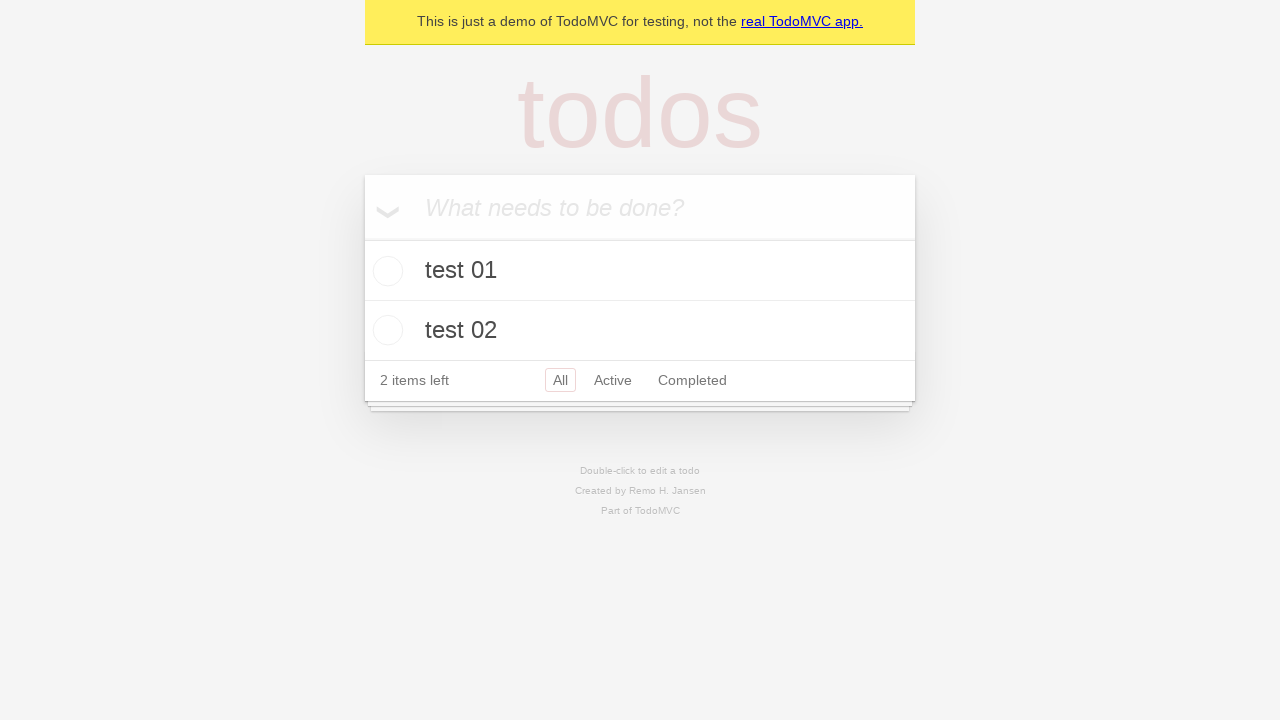